Tests entering text in a prompt alert and accepting it

Starting URL: https://demoqa.com/alerts

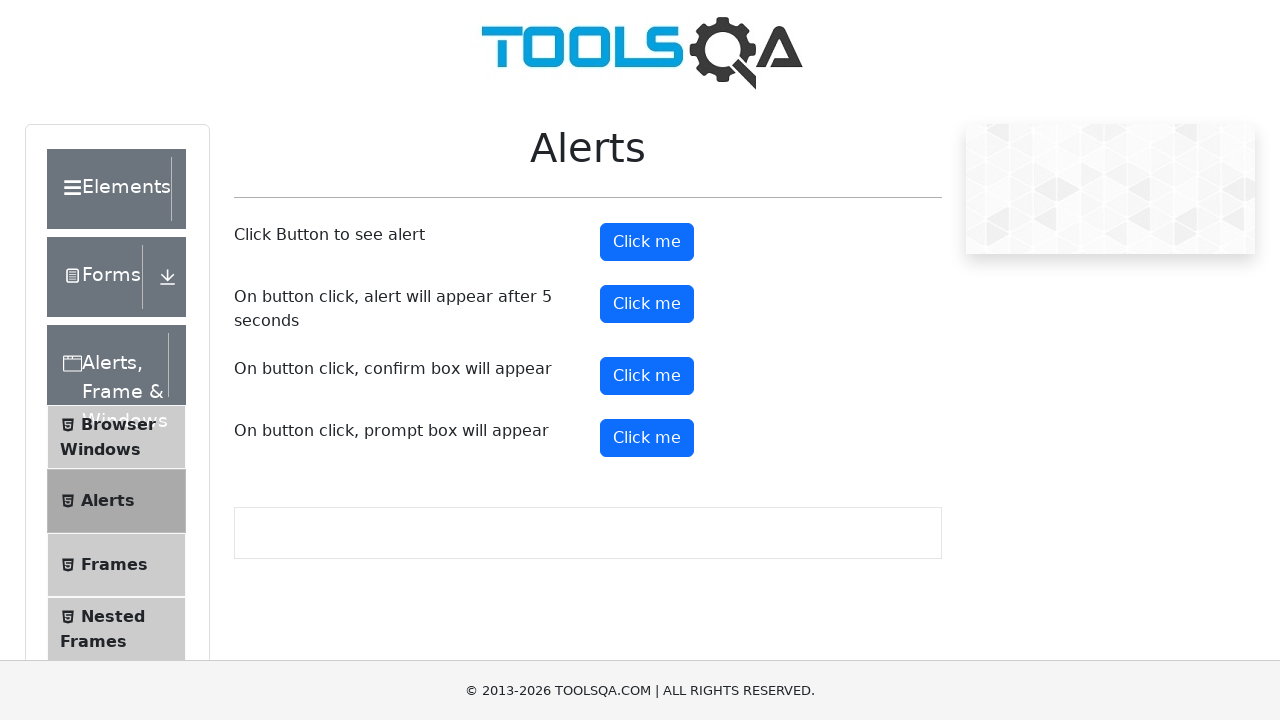

Set up dialog handler to accept prompt with text 'Irina'
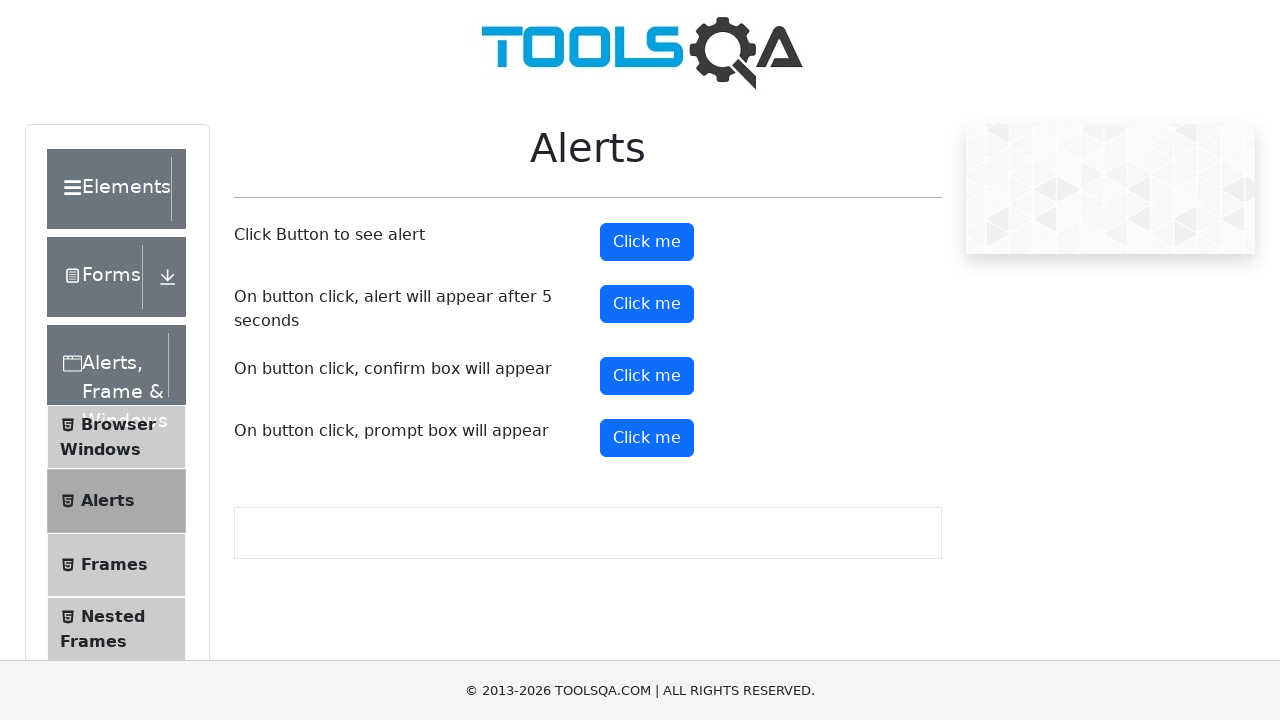

Scrolled prompt button into view
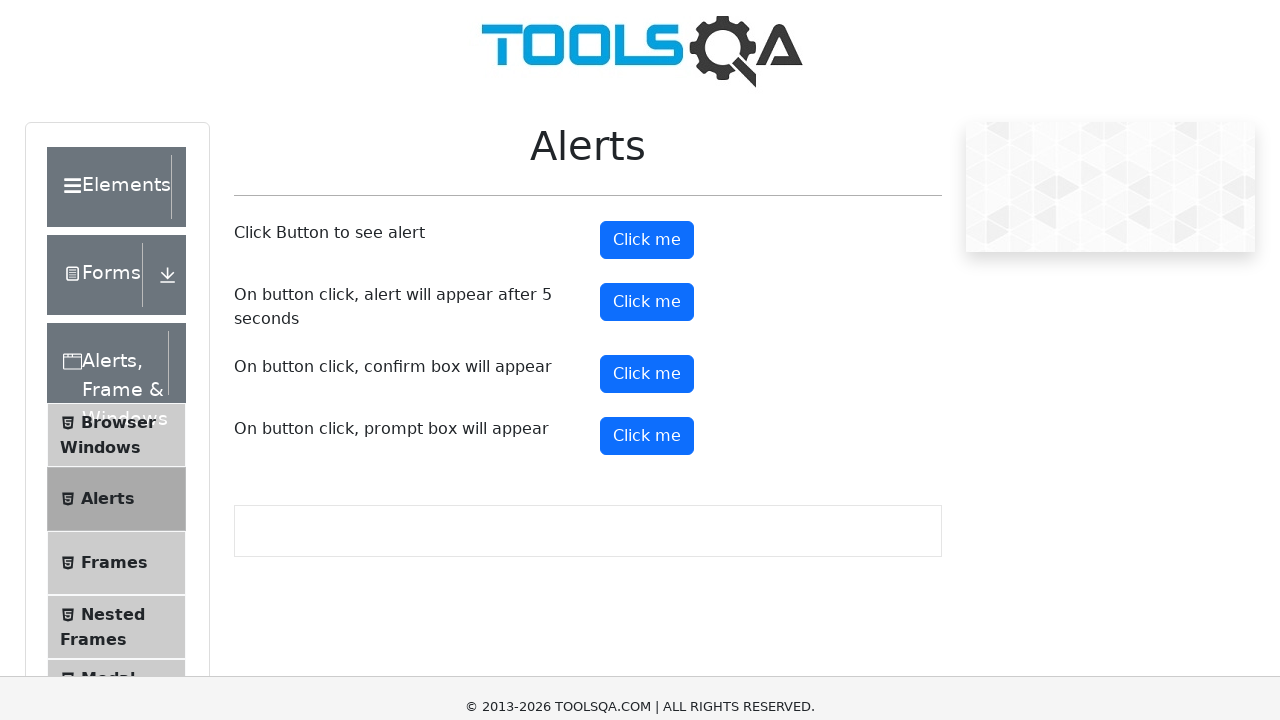

Clicked the prompt button to trigger alert at (647, 44) on #promtButton
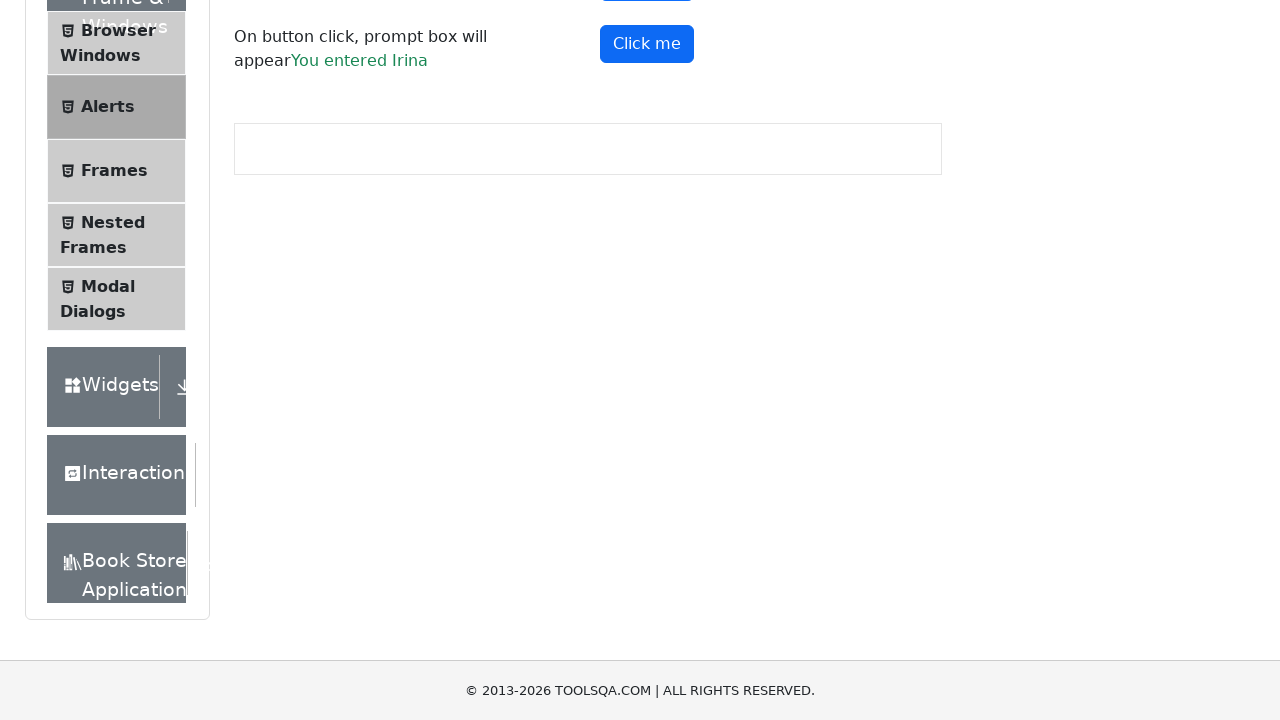

Verified prompt result element is displayed
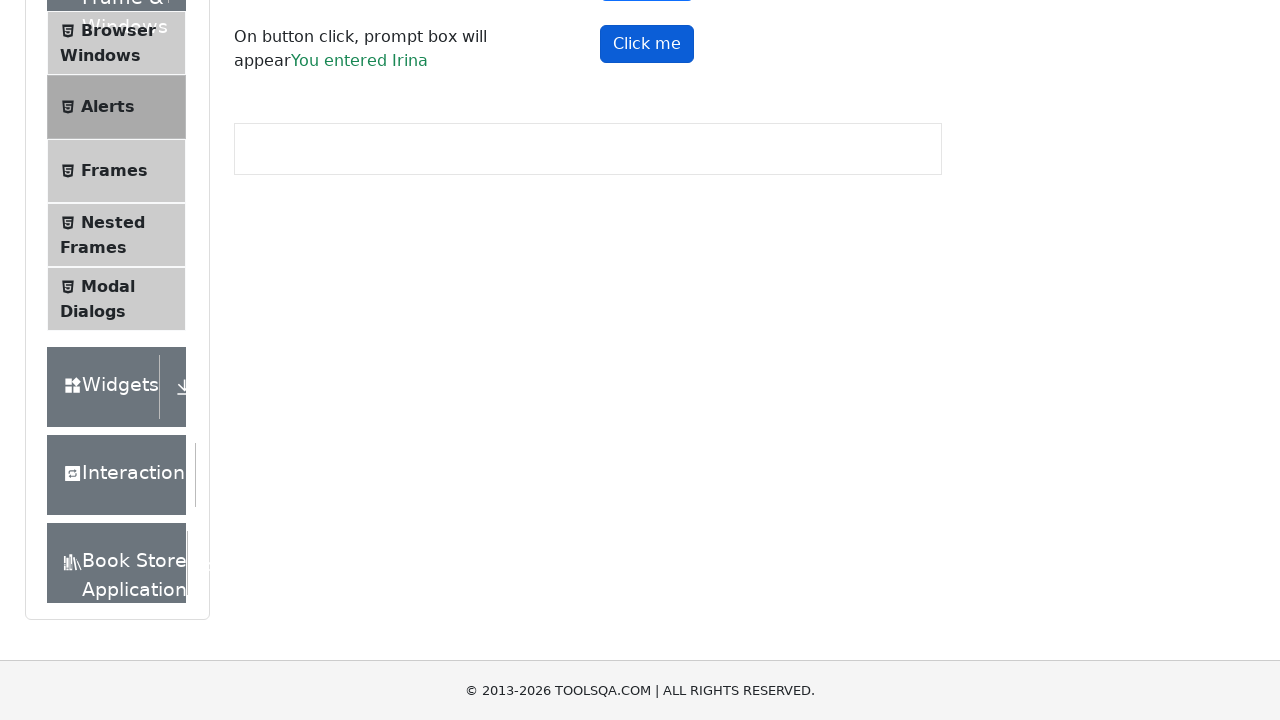

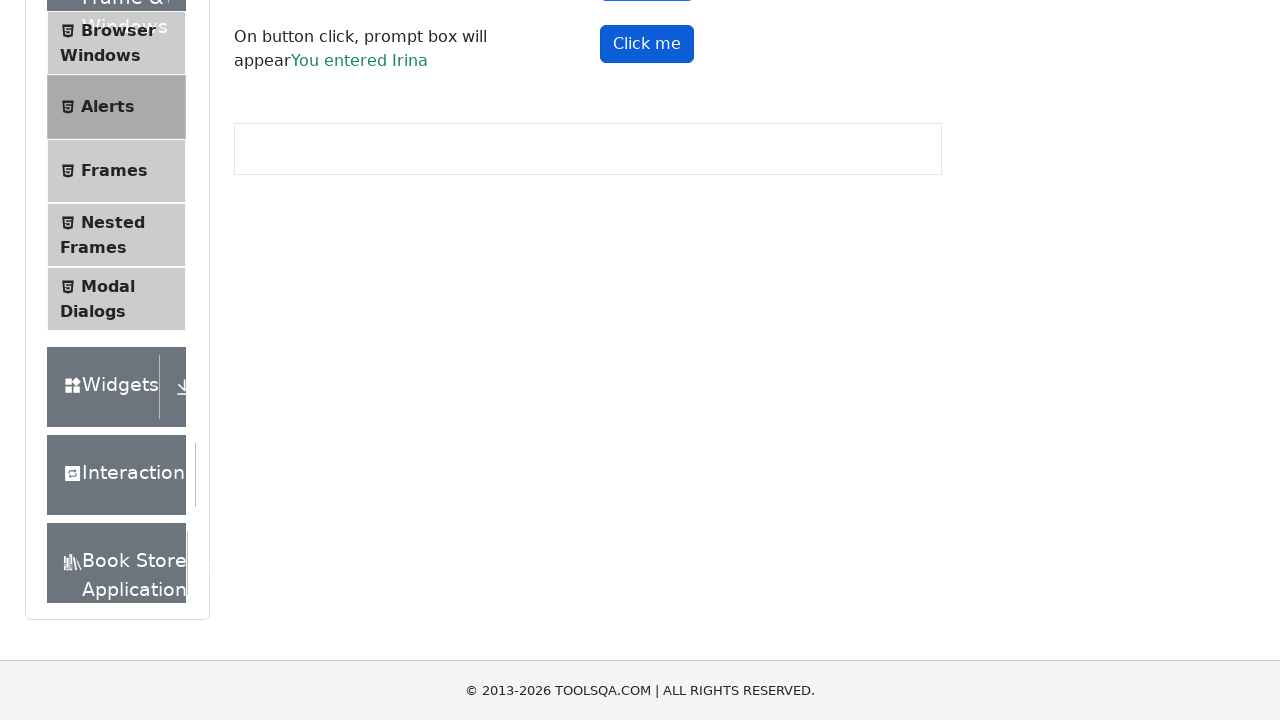